Navigates to a public ClickUp shared board page and waits for the content to fully load with network idle state.

Starting URL: https://sharing.clickup.com/9010036627/b/h/8cgmfwk-3135/c7d2175c09d08cb

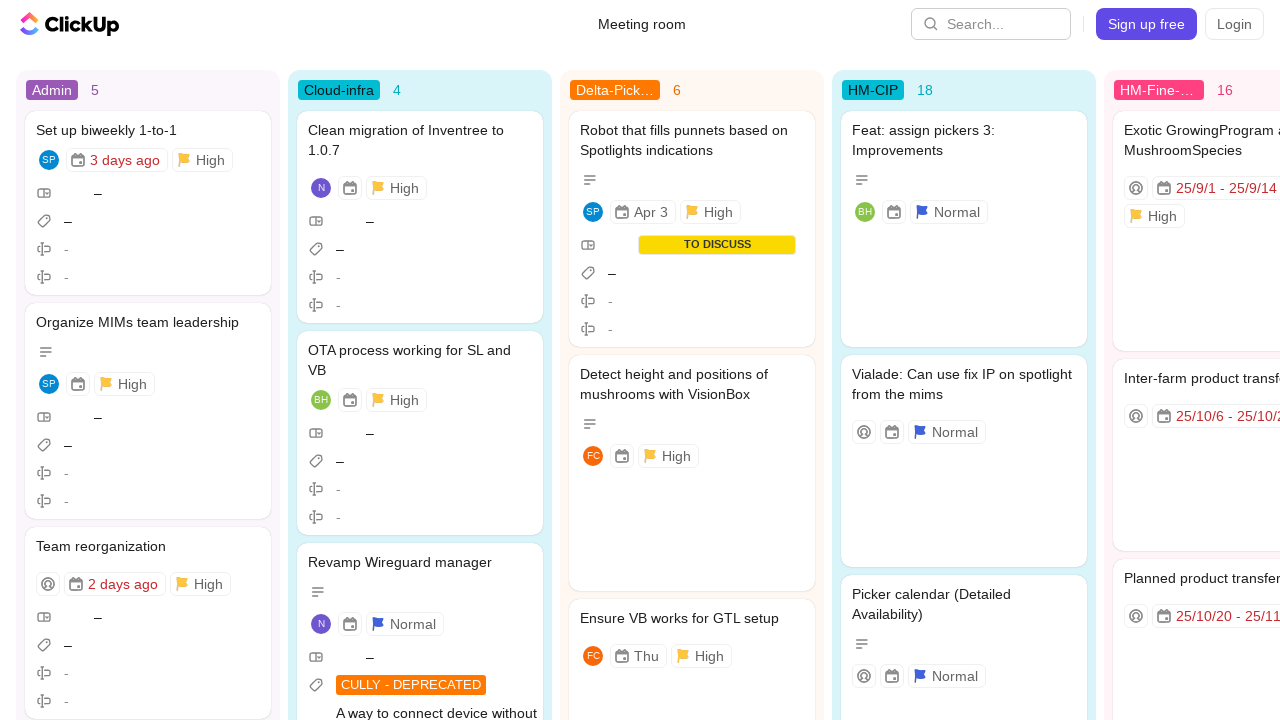

Set viewport to 1920x1080 resolution
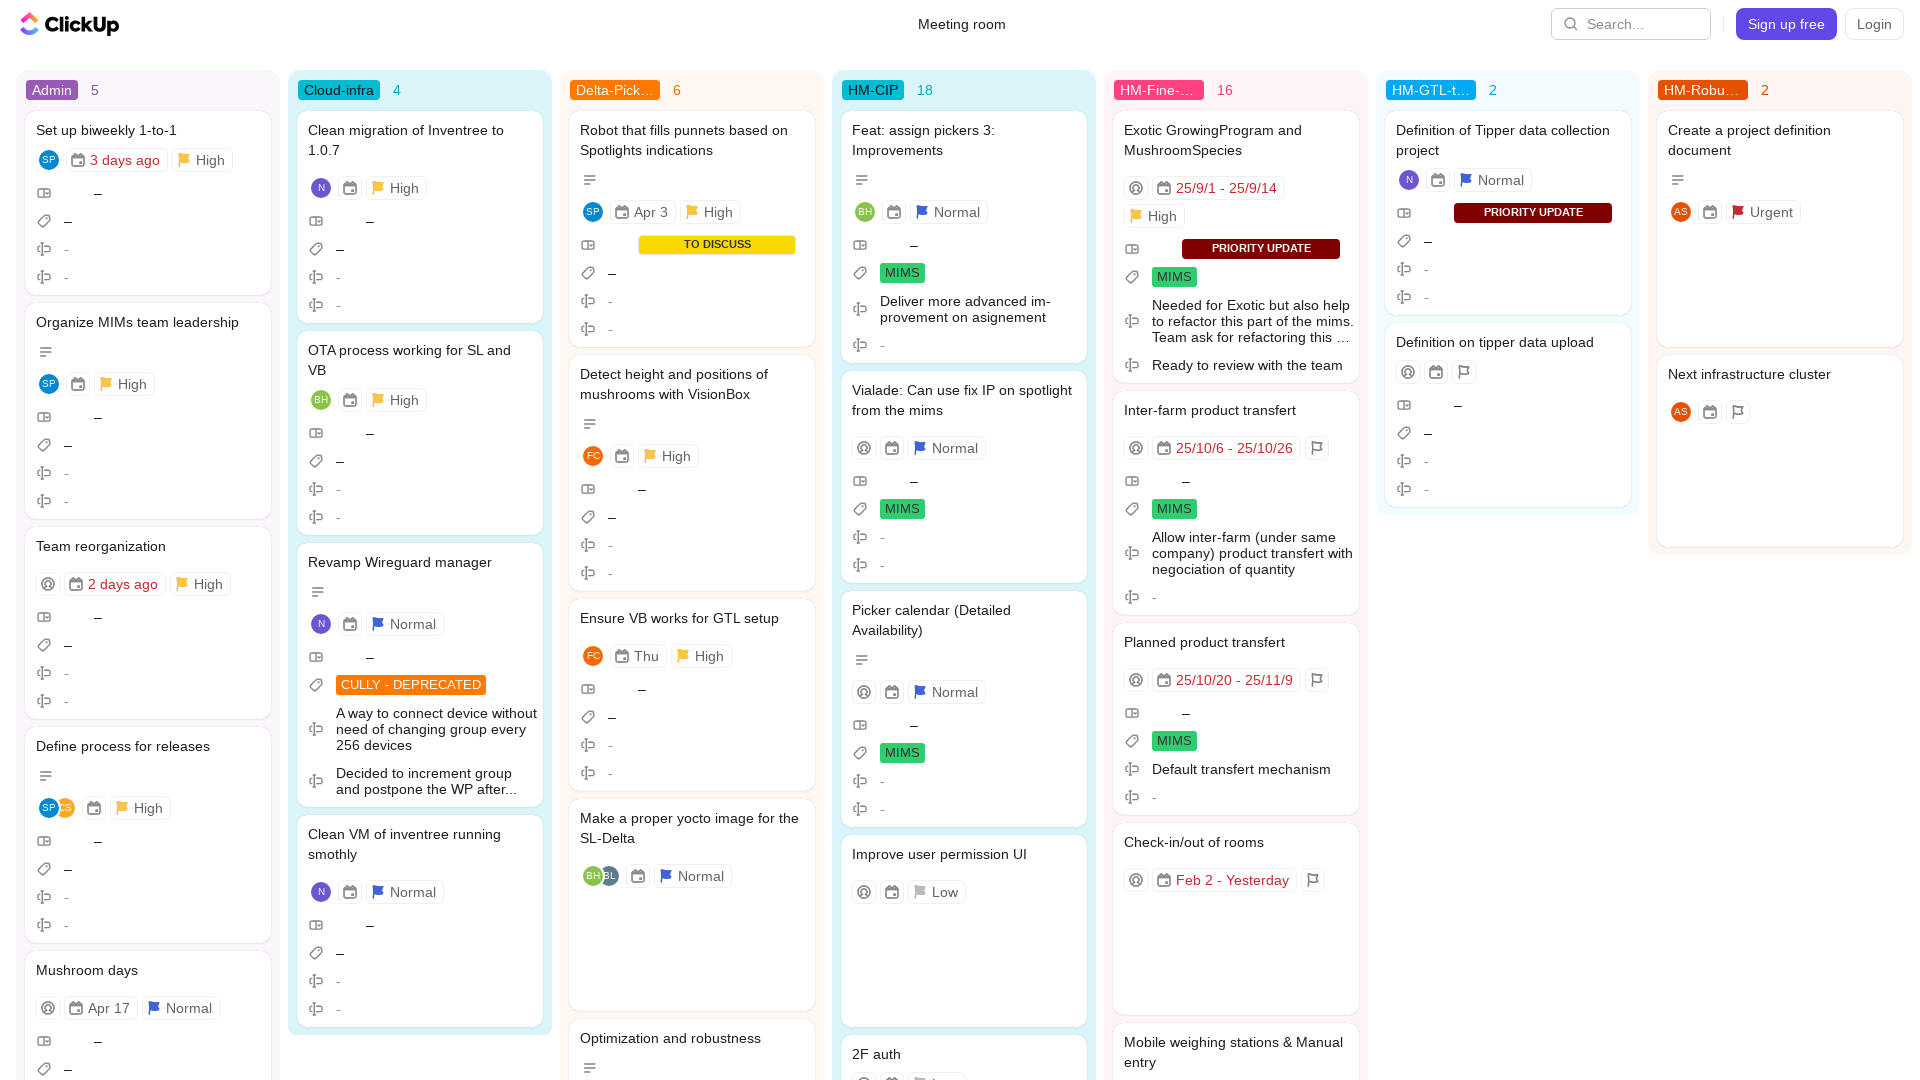

ClickUp shared board page loaded with network idle state
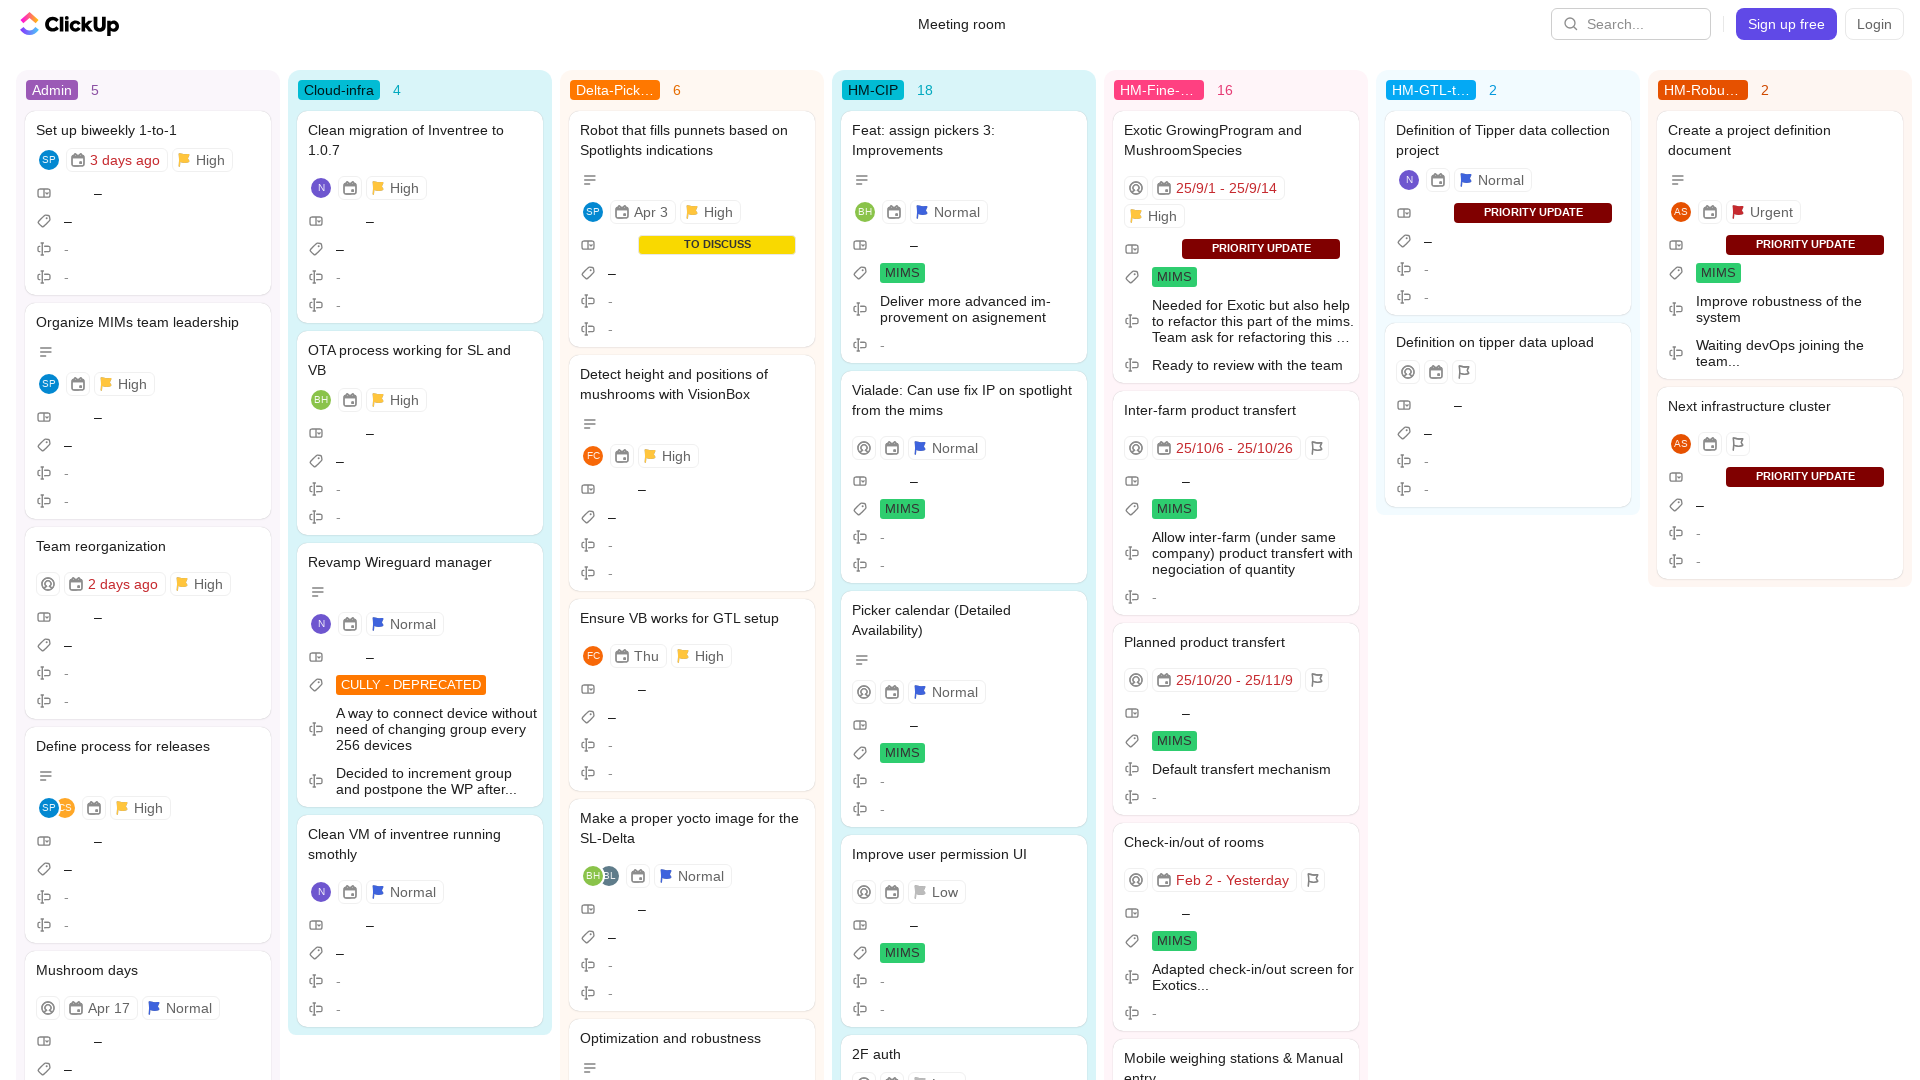

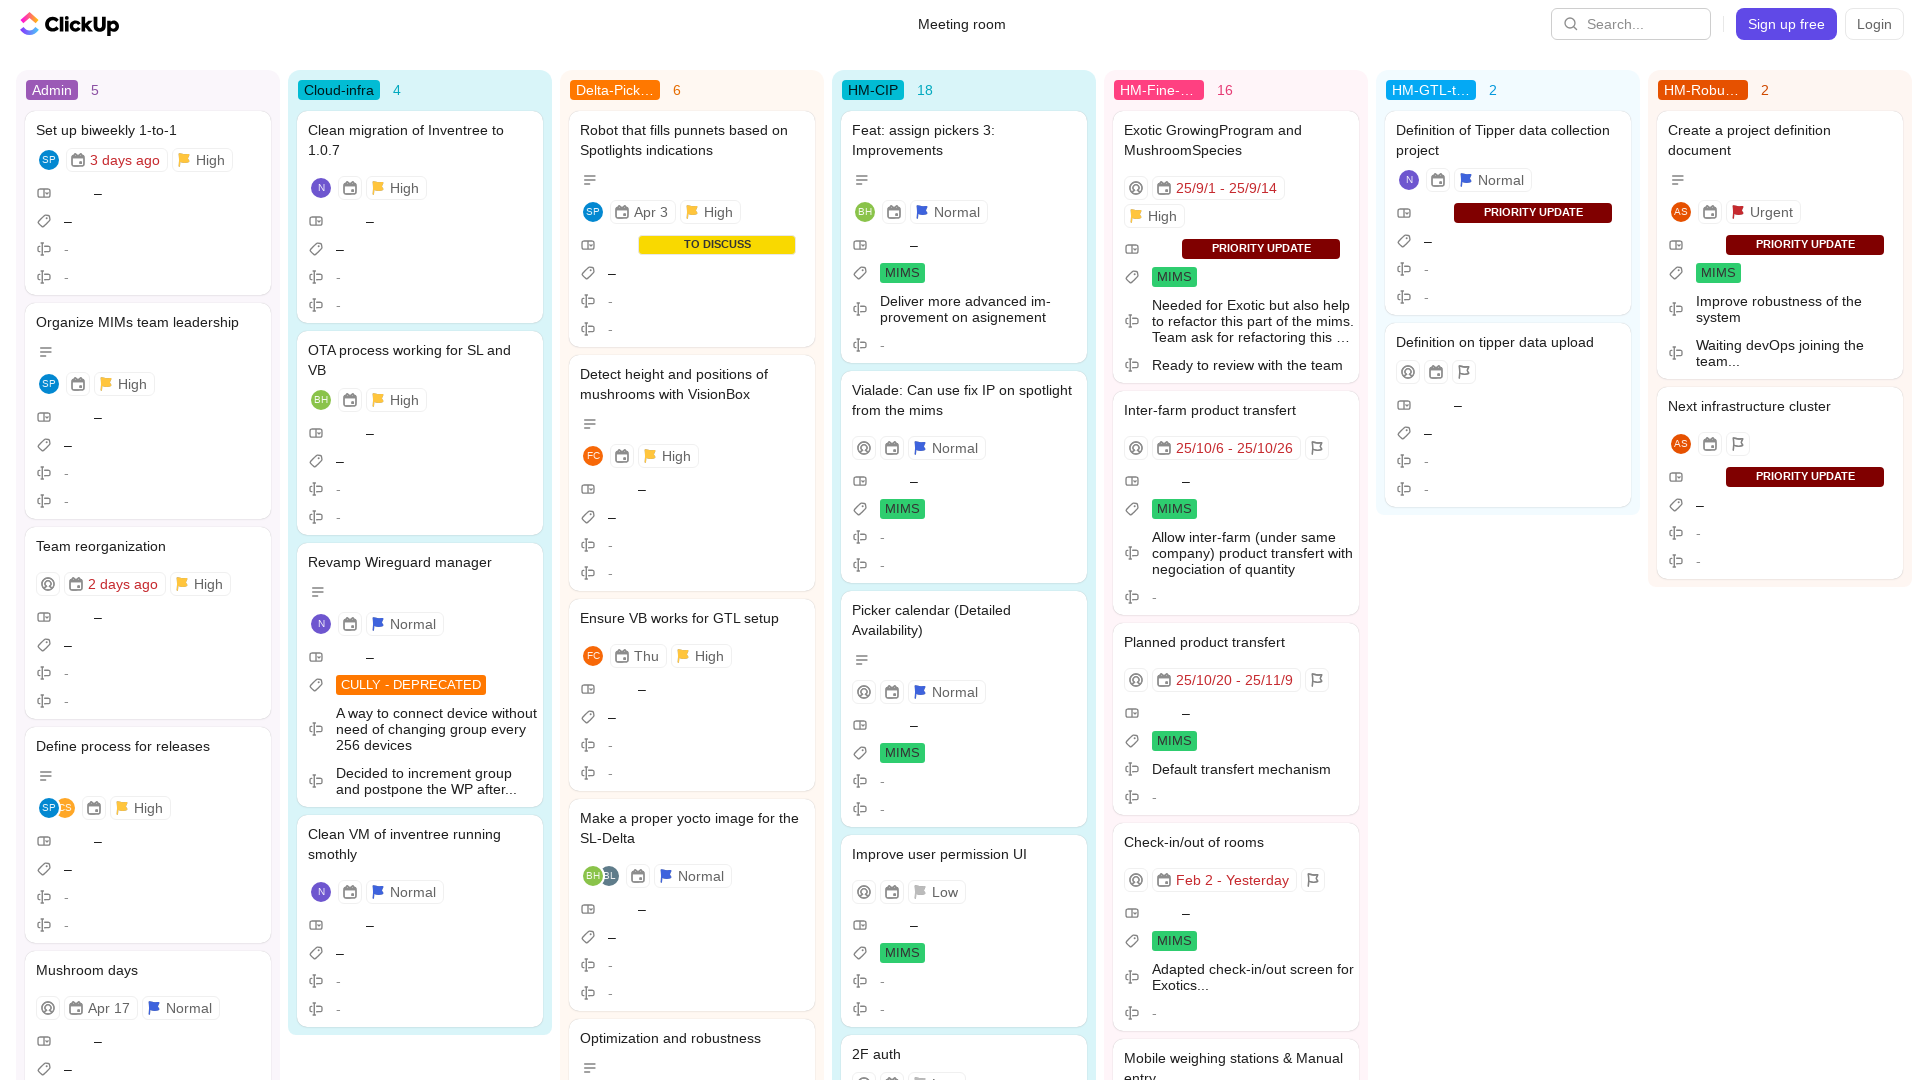